Tests table data extraction by finding and iterating through table rows and columns

Starting URL: https://the-internet.herokuapp.com/

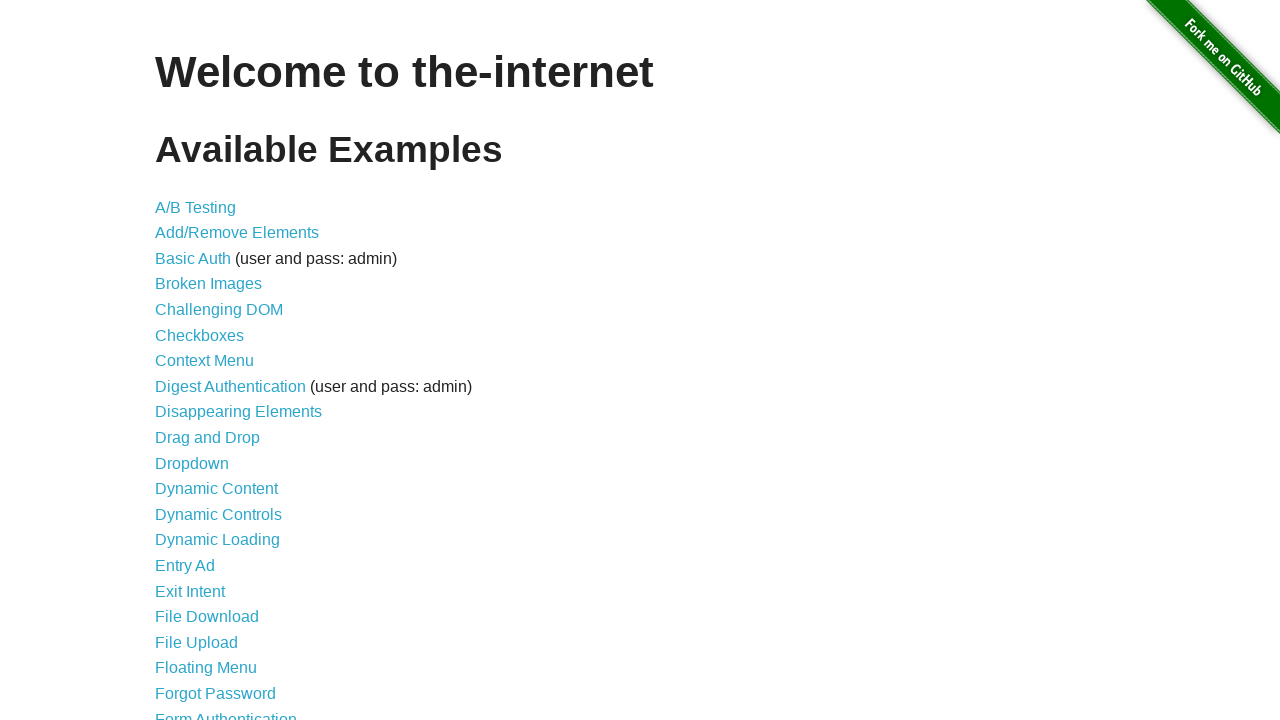

Clicked on Sortable Data Tables link at (230, 574) on a[href='/tables']
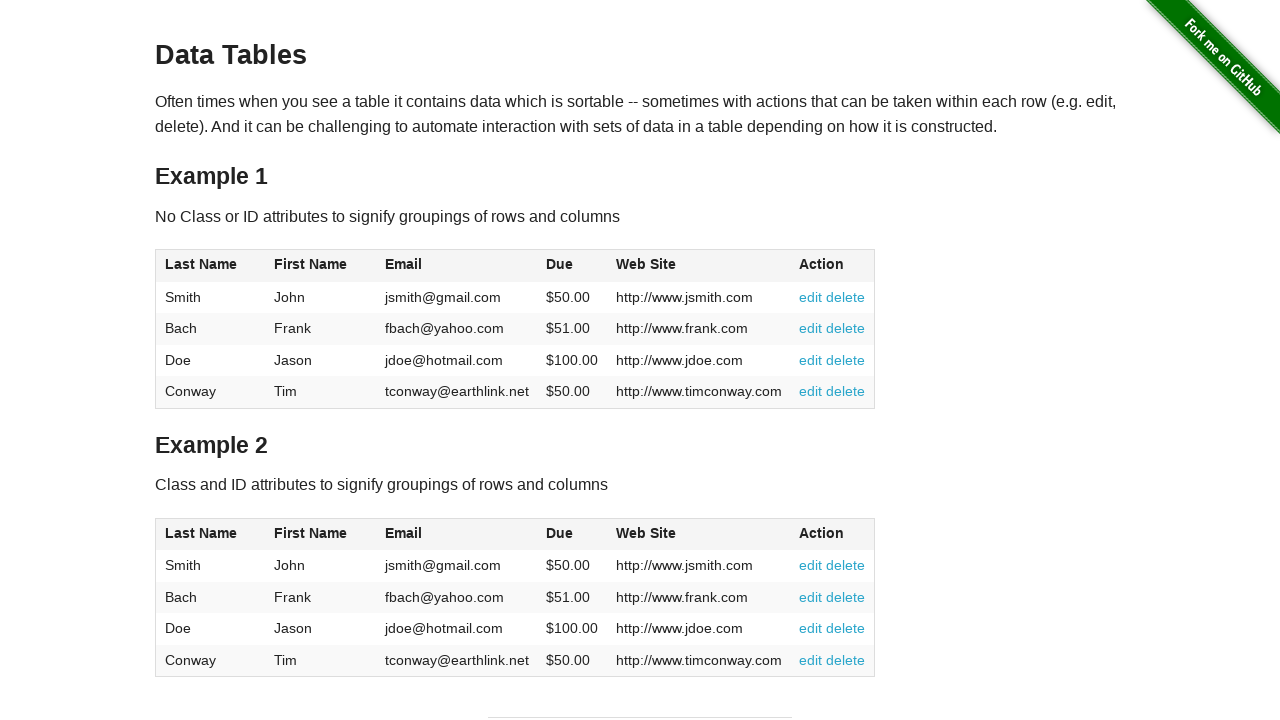

Table 1 loaded and selector found
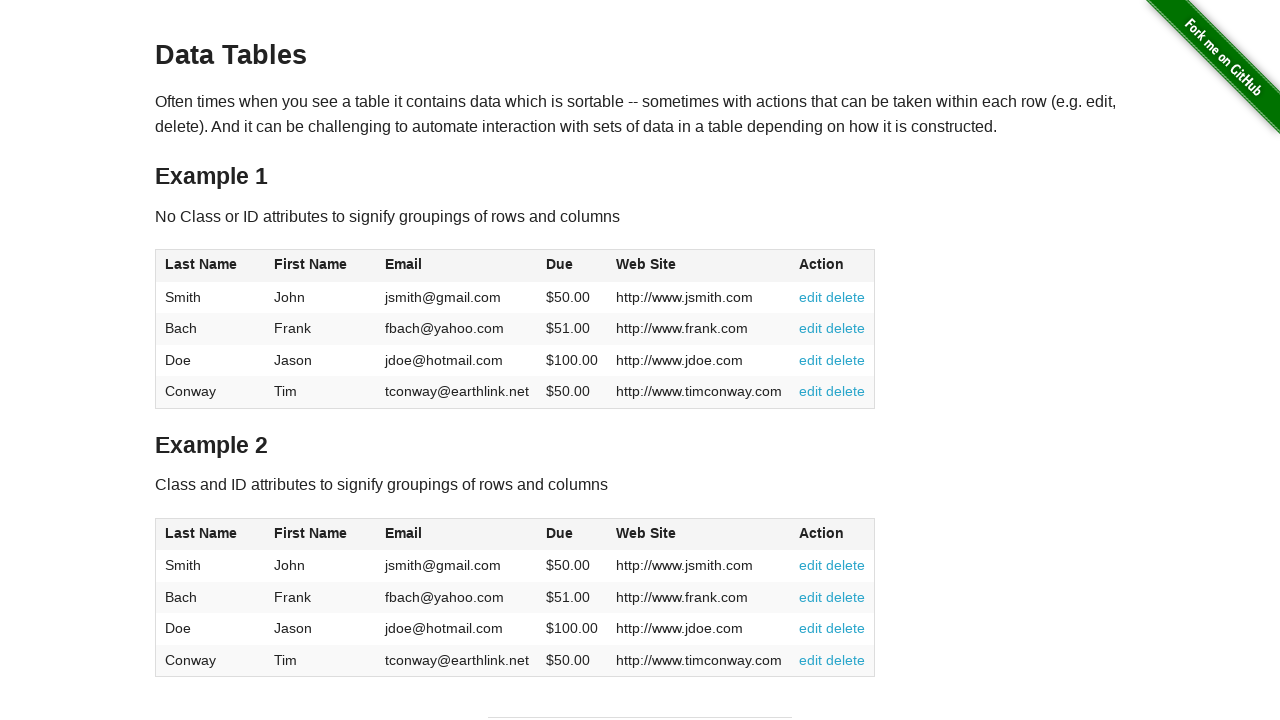

Table 2 loaded and selector found
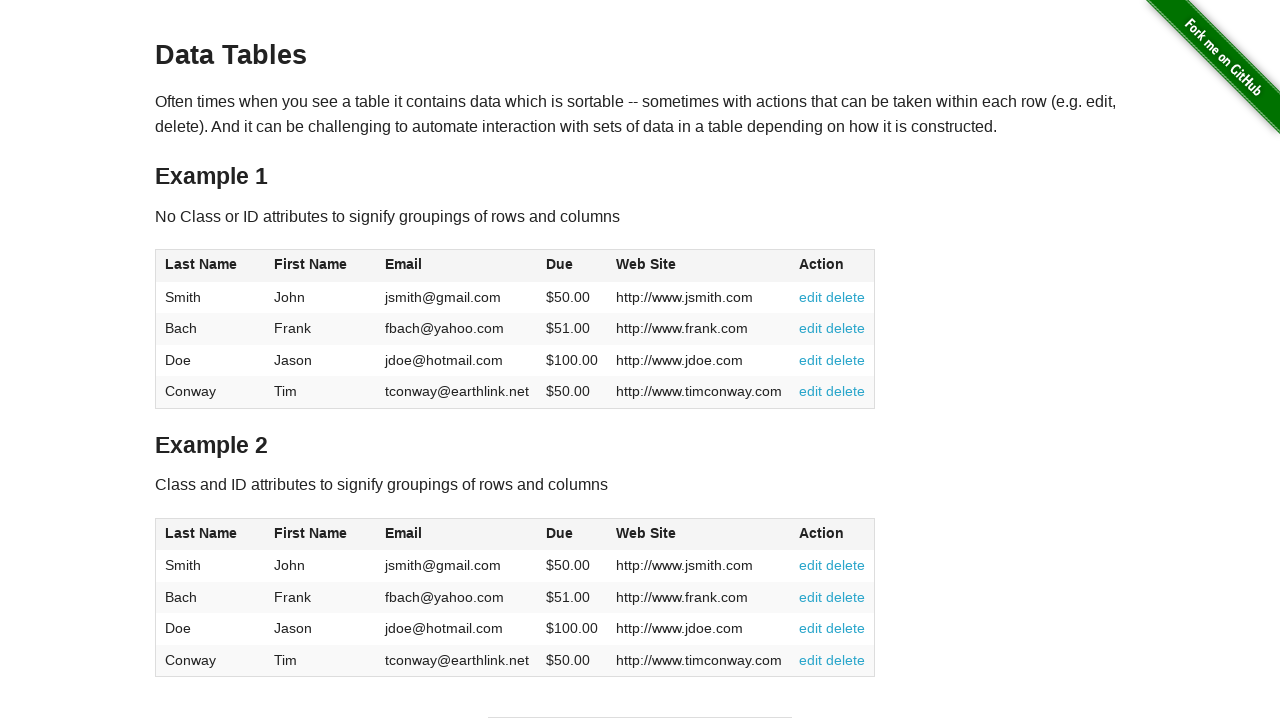

Counted 4 rows in table 1
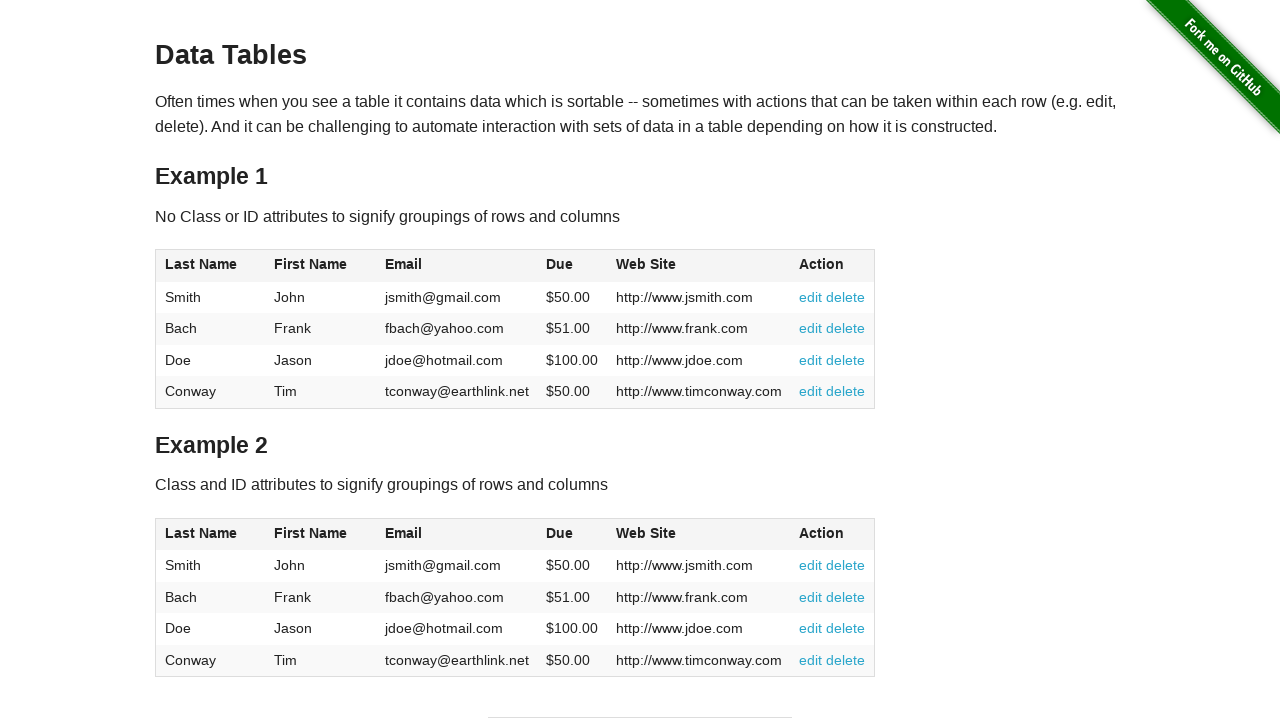

Counted 4 rows in table 2
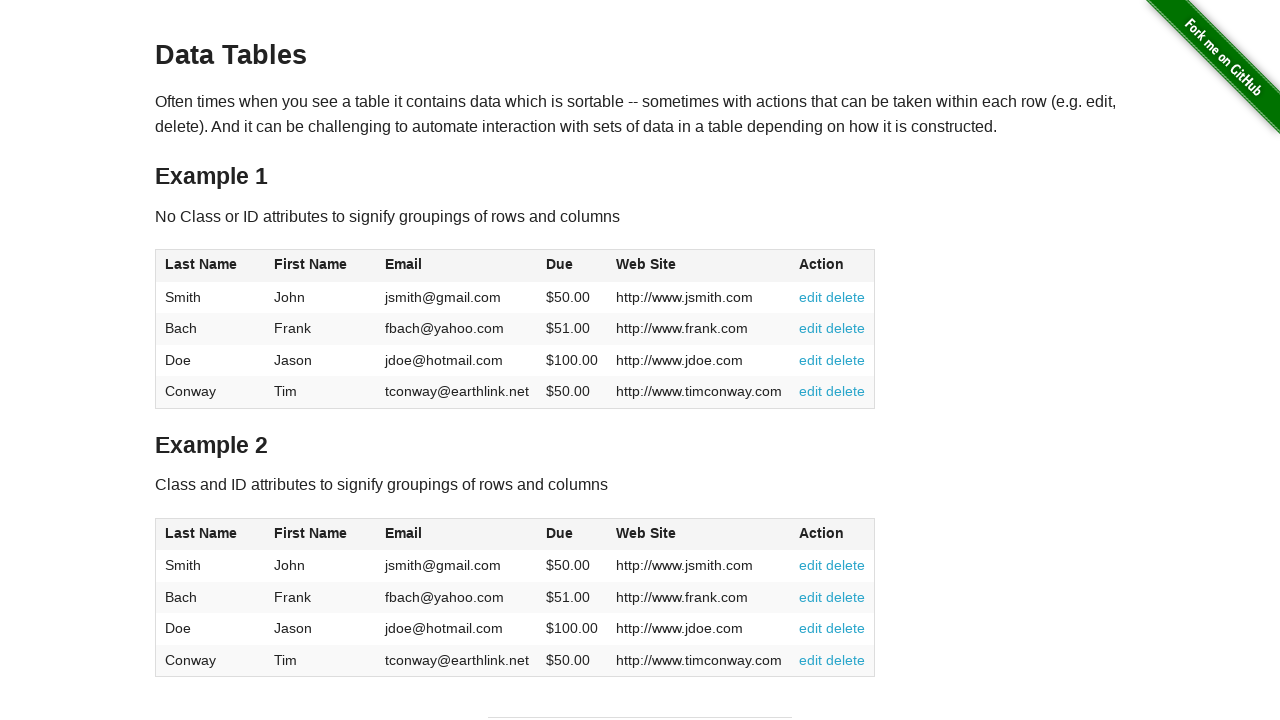

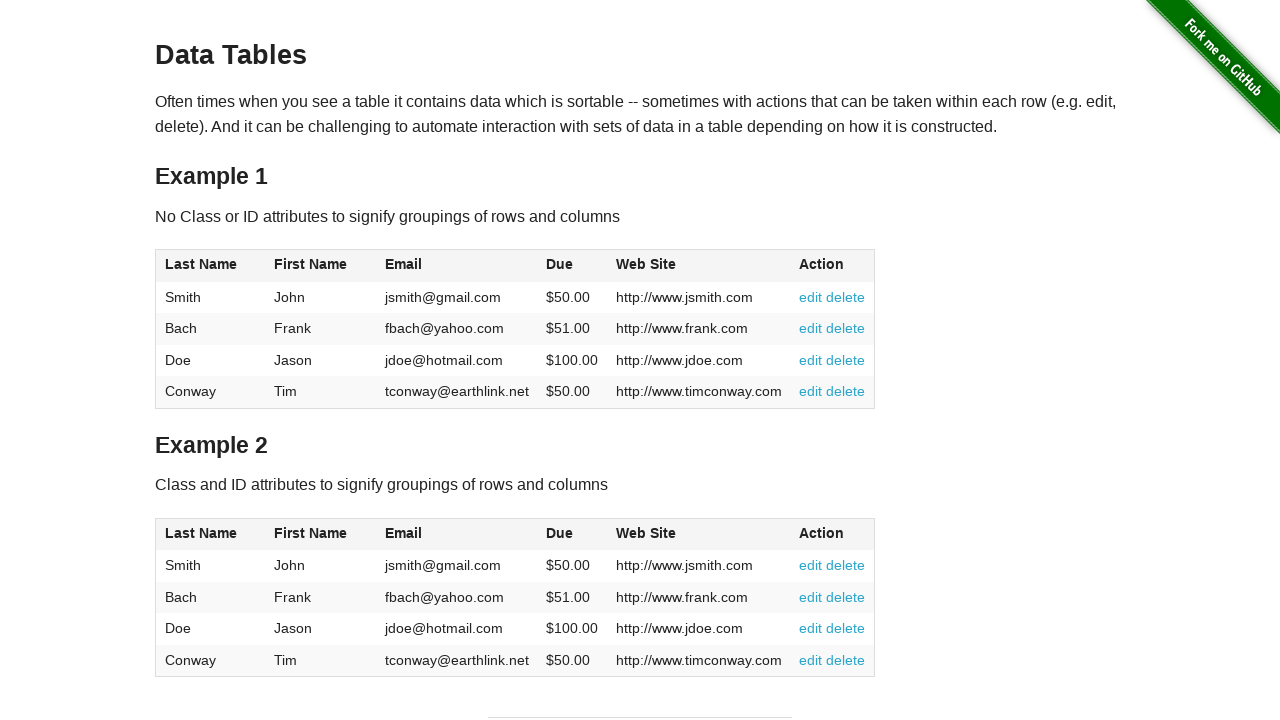